Navigates to a page with loading images and waits for the third image to load

Starting URL: https://bonigarcia.dev/selenium-webdriver-java/loading-images.html

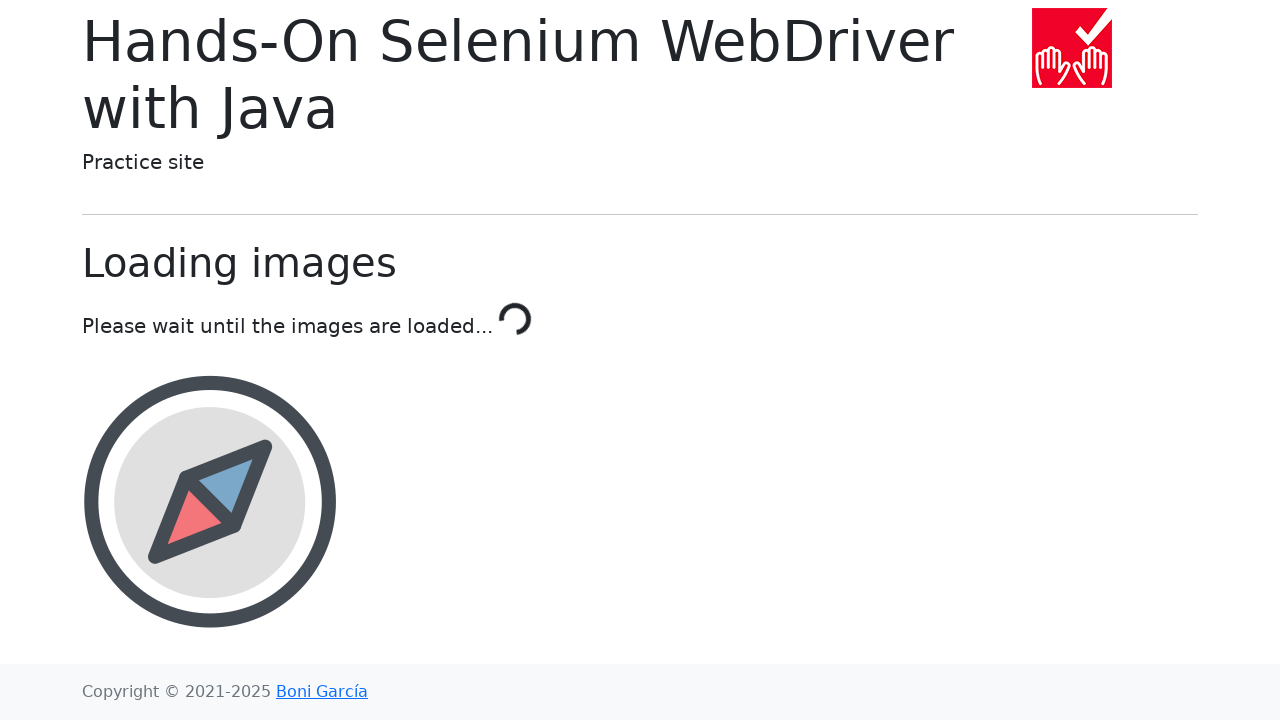

Navigated to loading images page
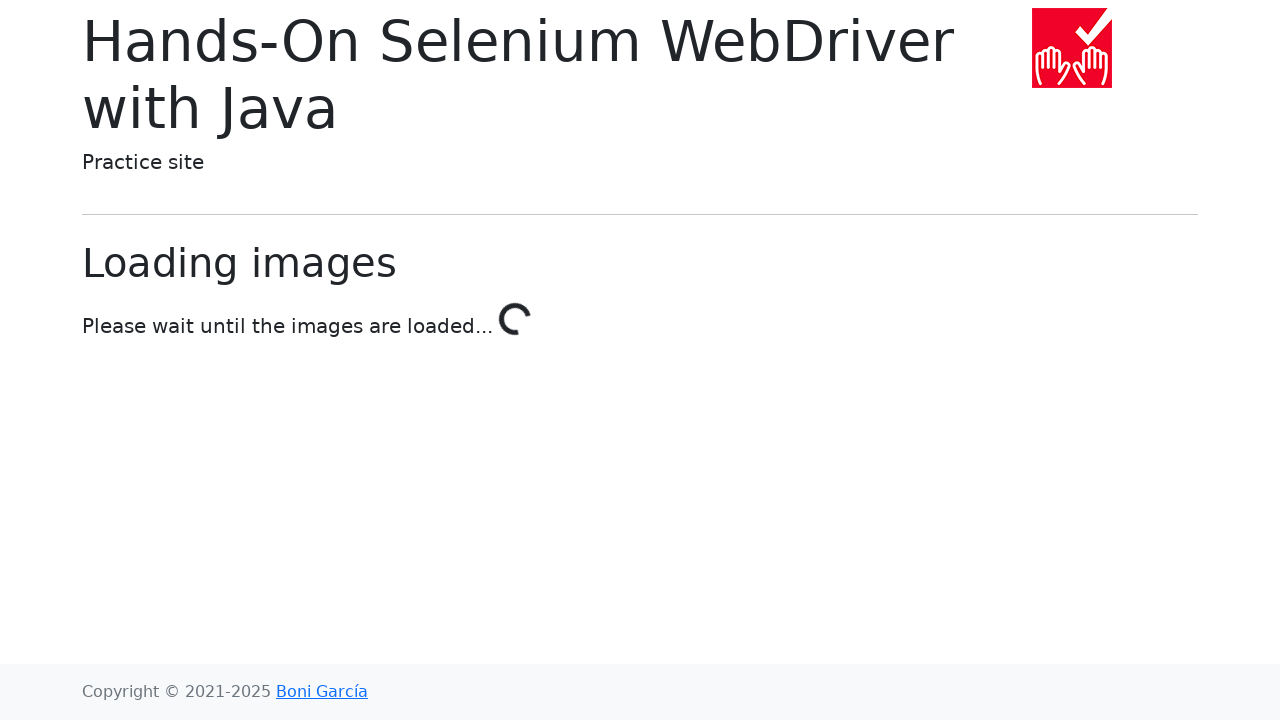

Third image element loaded and located
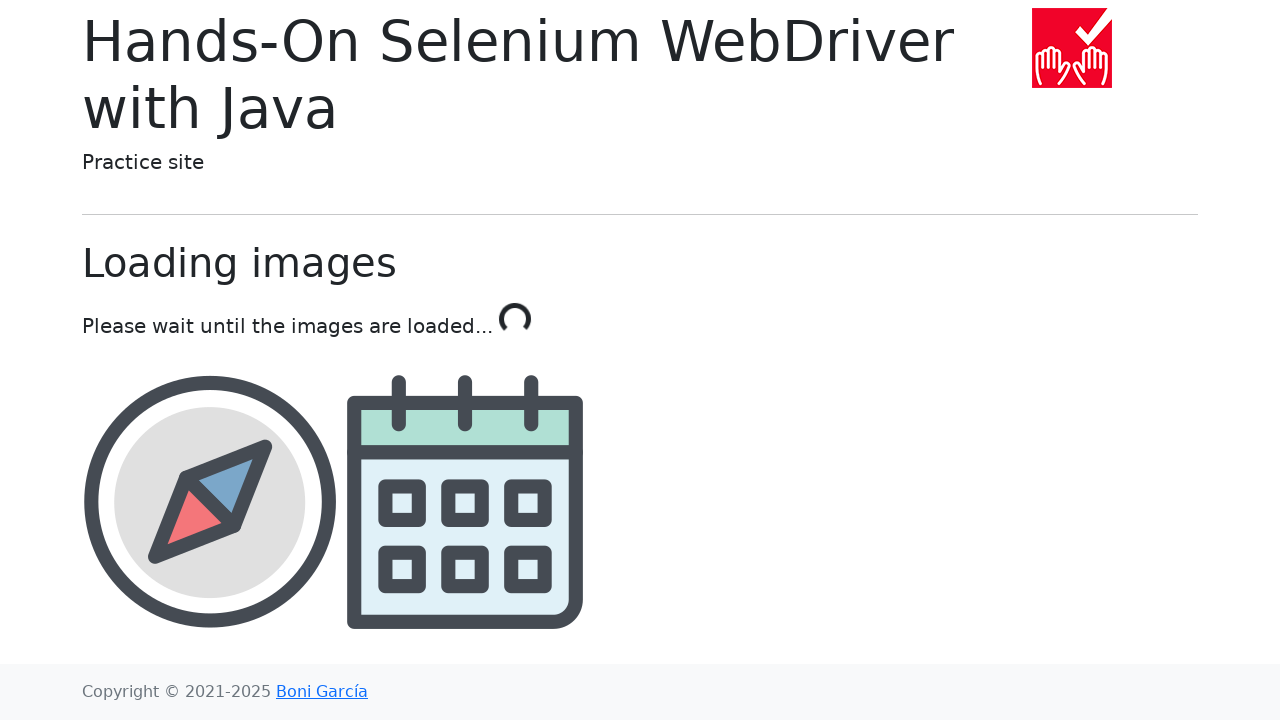

Retrieved src attribute of third image: img/calendar.png
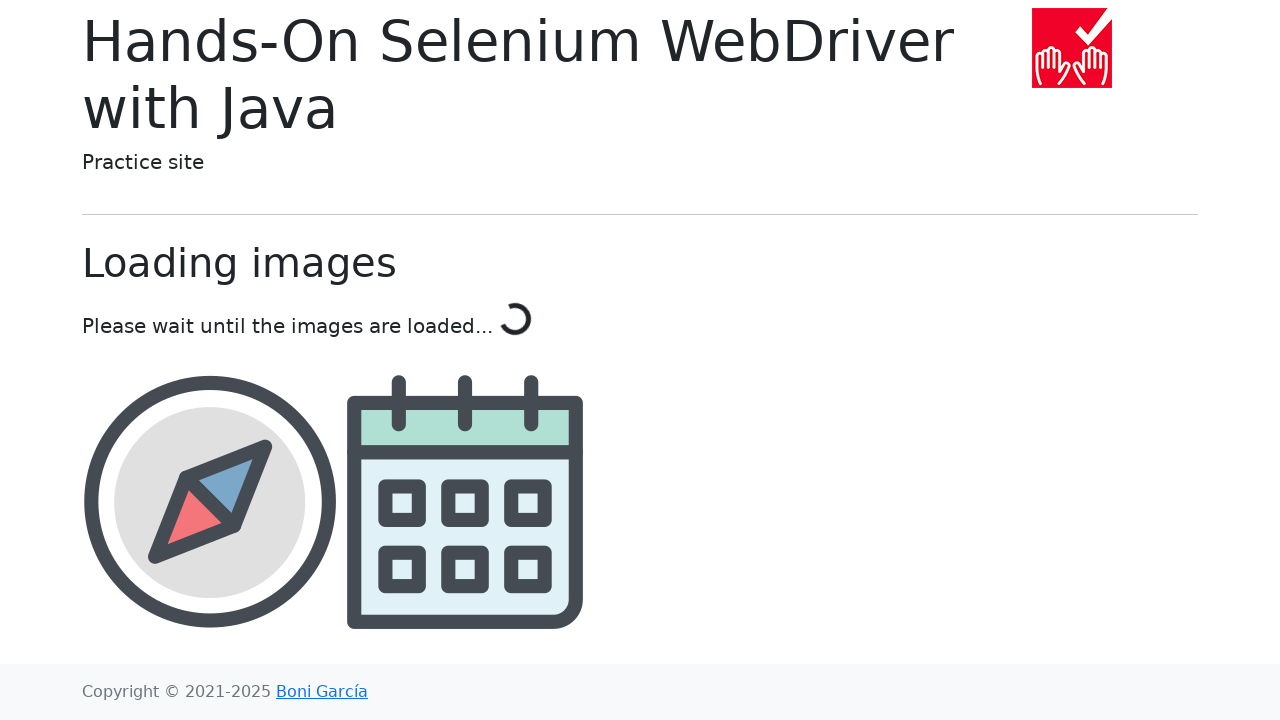

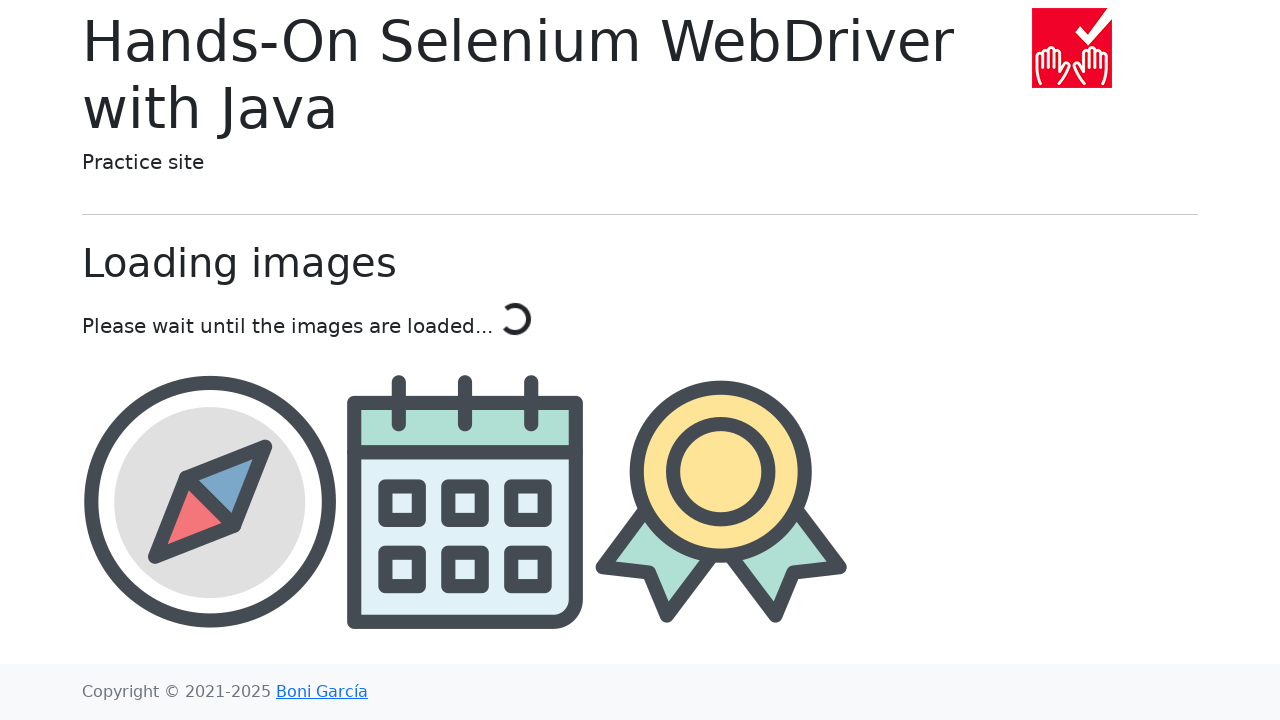